Tests adding elements to the page by clicking the add button multiple times and verifying elements are added

Starting URL: https://the-internet.herokuapp.com/add_remove_elements/

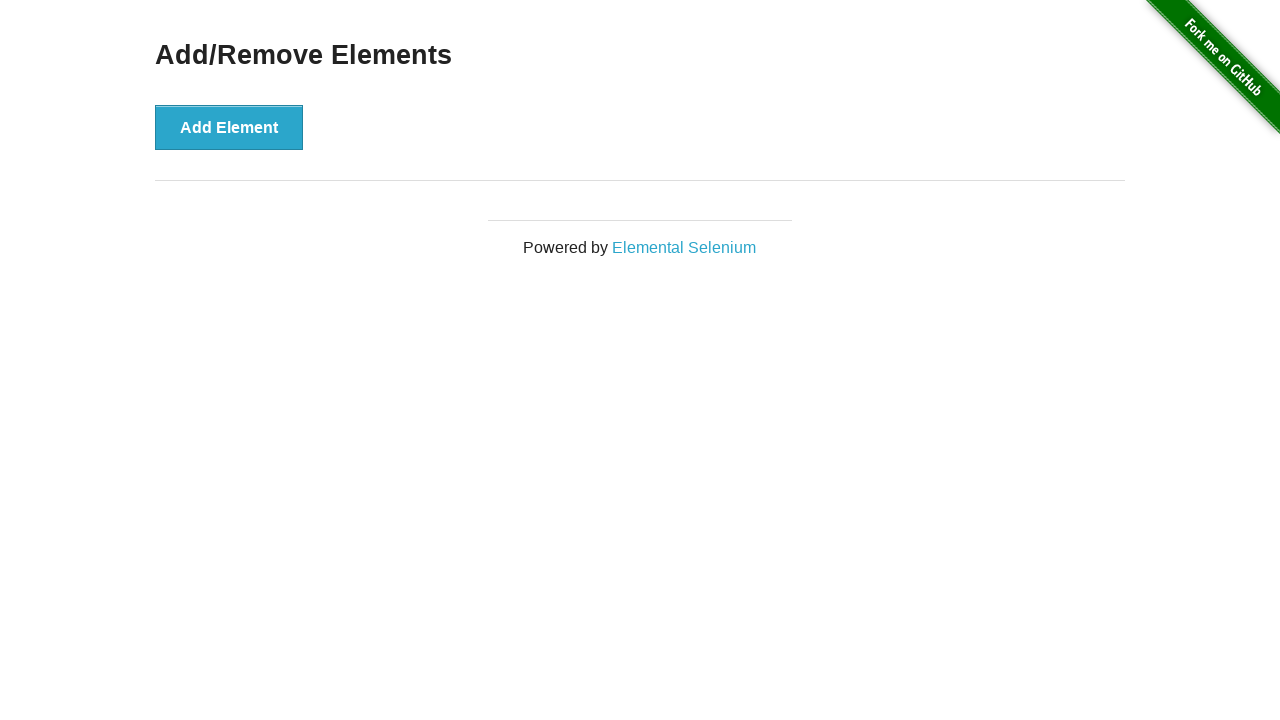

Clicked add button to add an element at (229, 127) on button[onclick='addElement()']
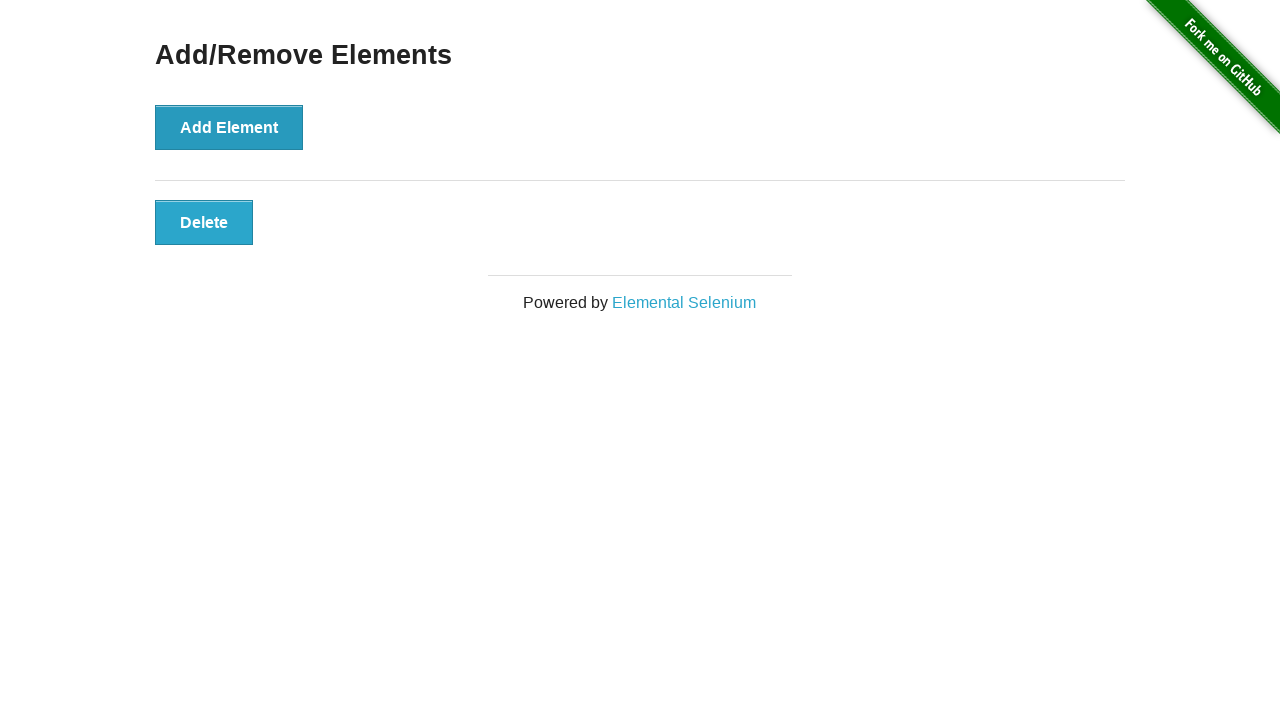

Clicked add button to add an element at (229, 127) on button[onclick='addElement()']
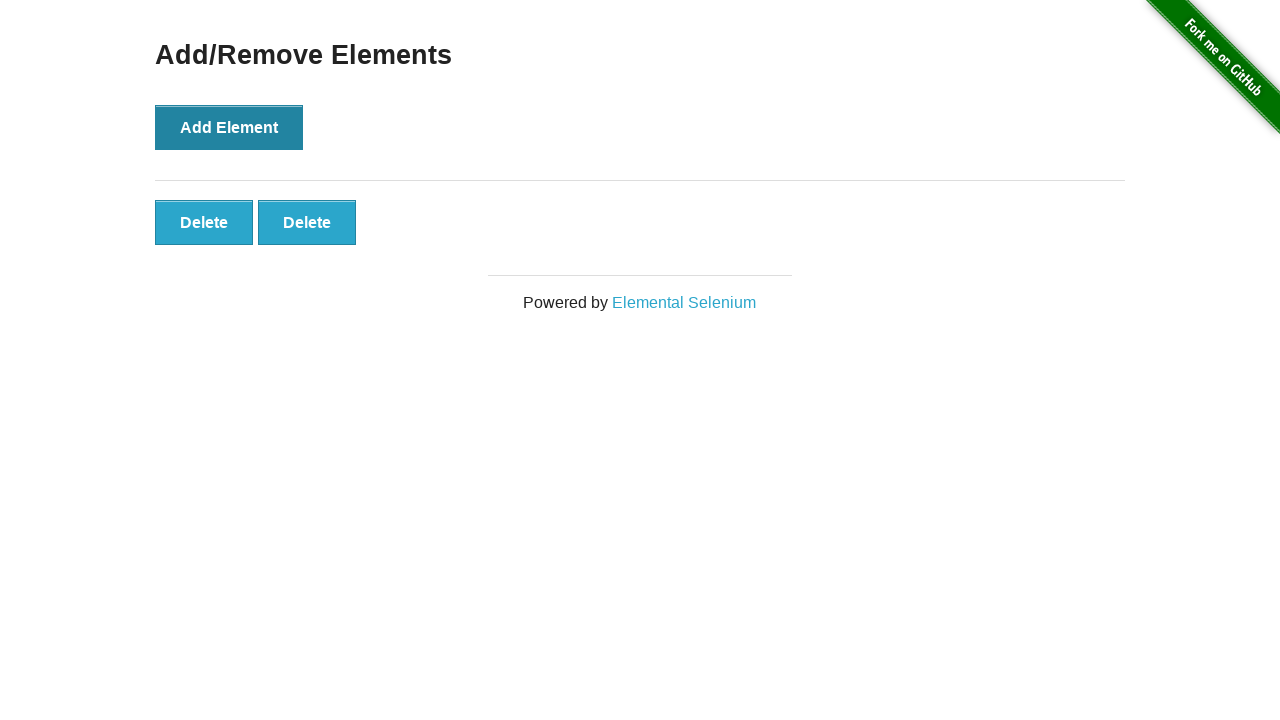

Clicked add button to add an element at (229, 127) on button[onclick='addElement()']
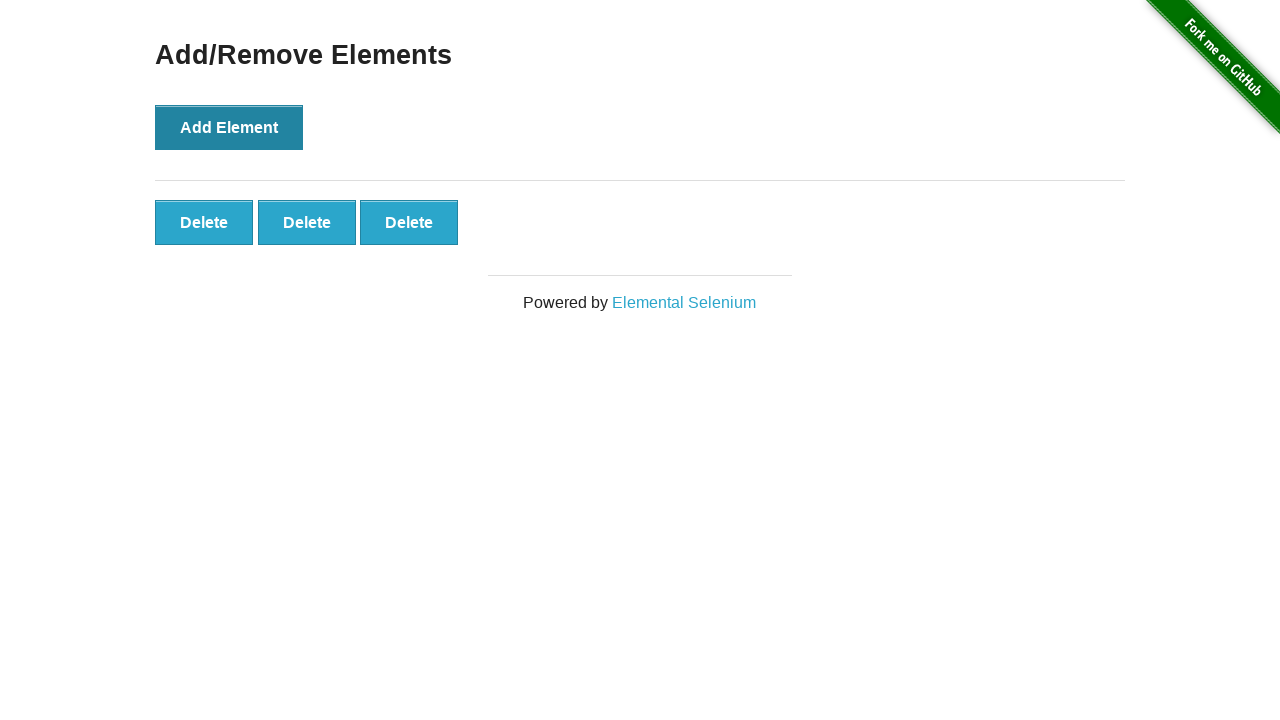

Verified that 3 elements were successfully added to the page
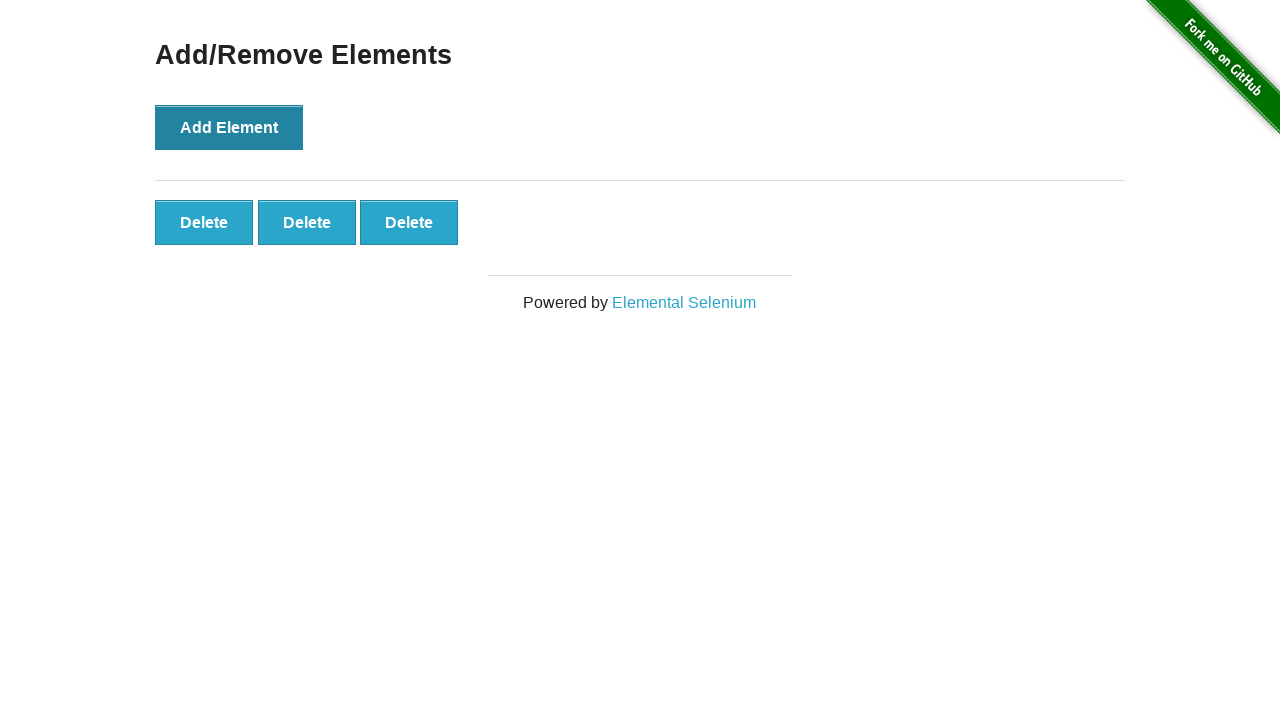

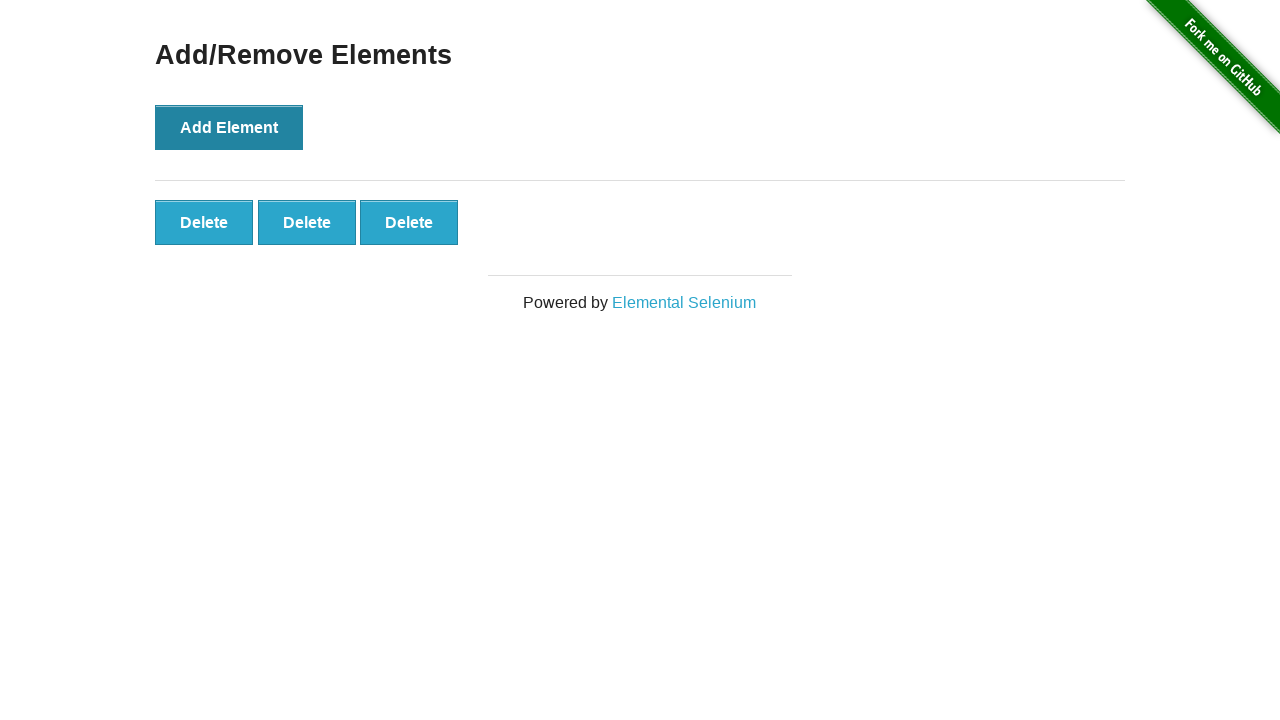